Tests sending BackSpace key press to the target input and verifies the result text

Starting URL: https://the-internet.herokuapp.com/key_presses

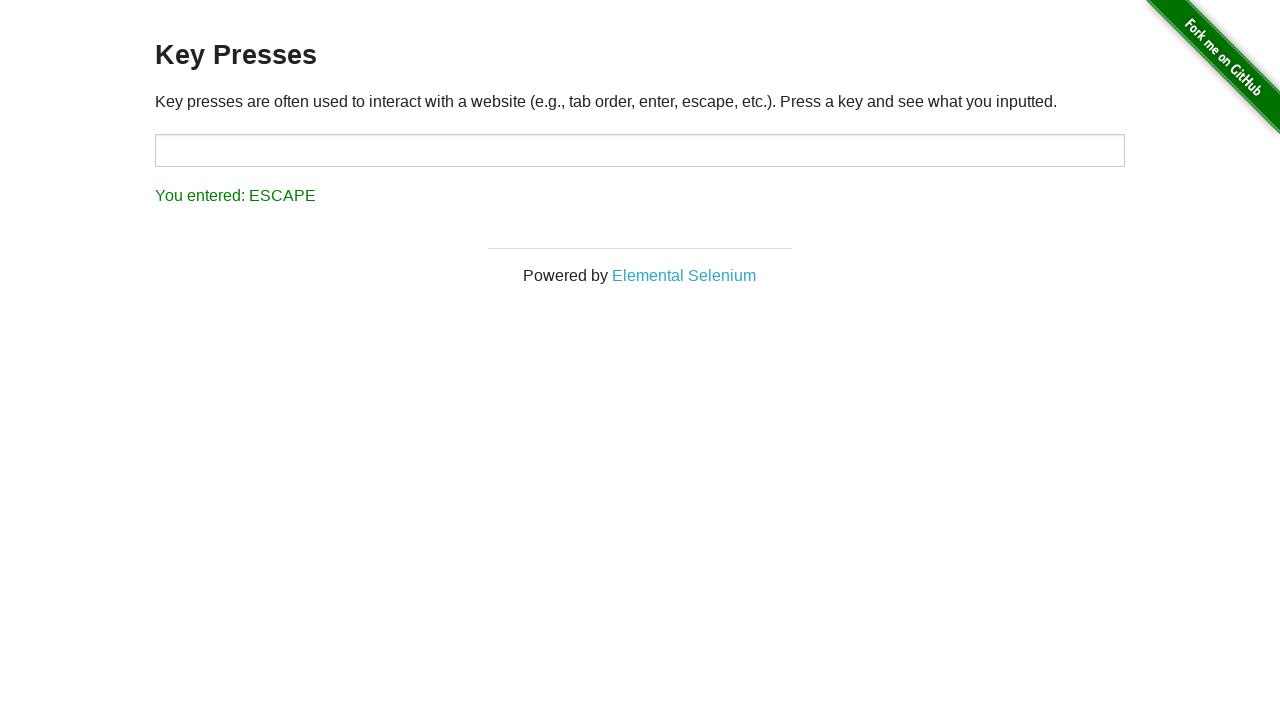

Clicked on the target input field at (640, 150) on #target
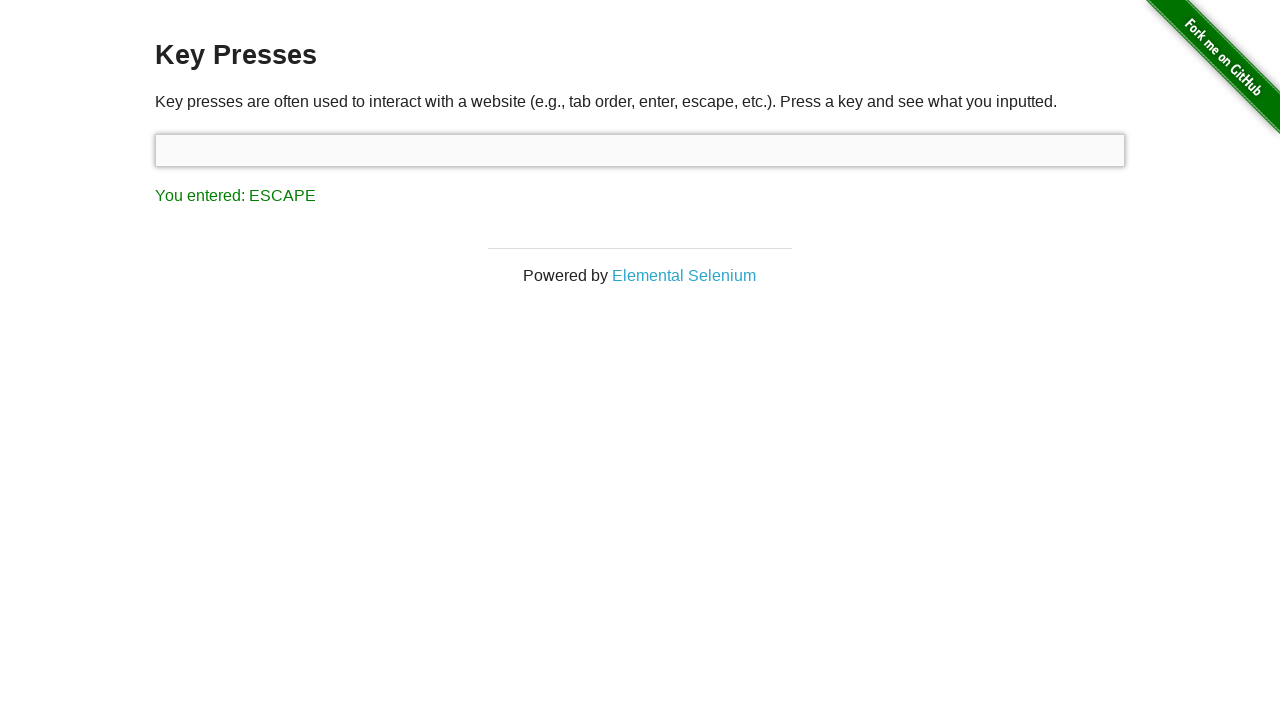

Pressed Backspace key
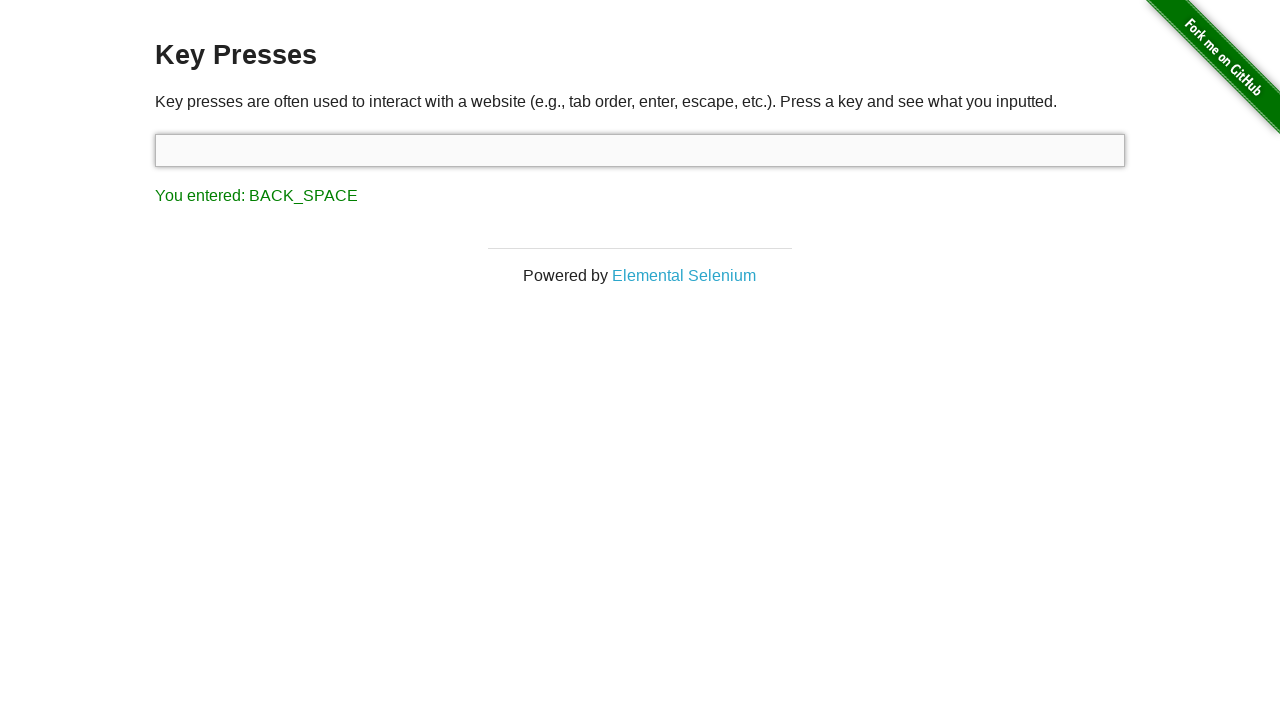

Result element loaded after Backspace key press
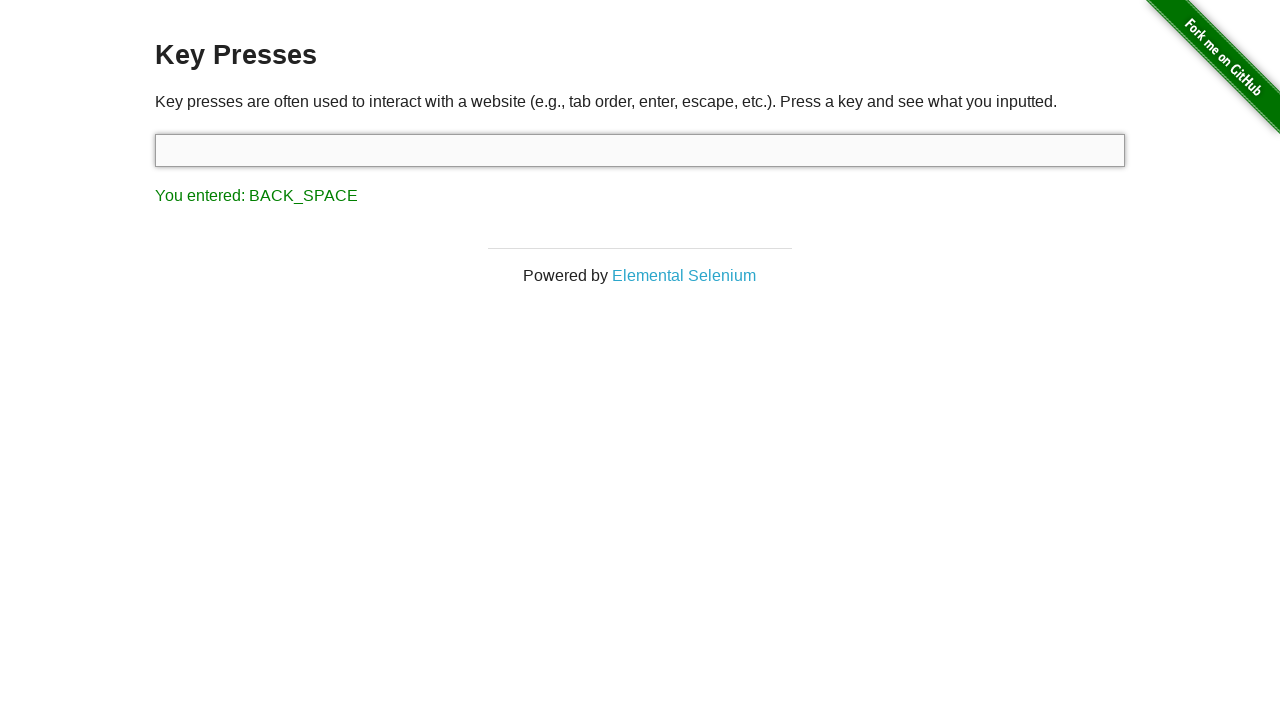

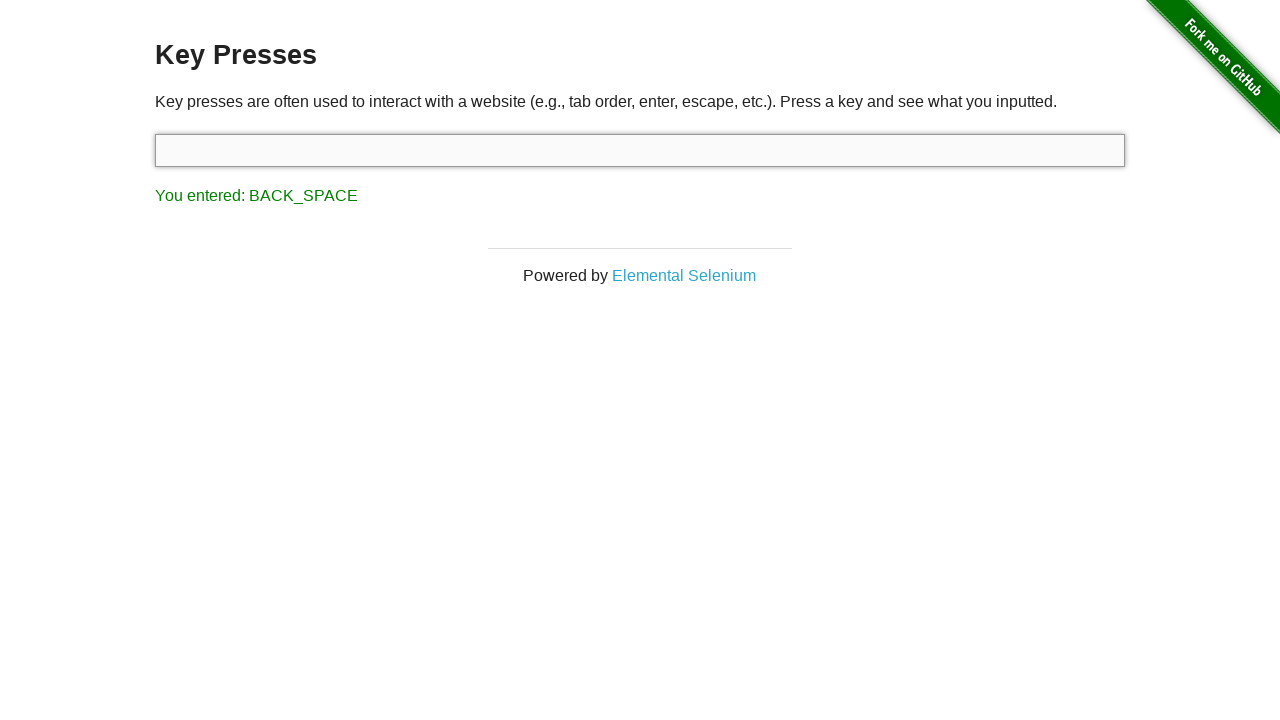